Tests navigation to Selenide GitHub repository wiki, finding the SoftAssertions page, and verifying the JUnit5 code example content is displayed correctly

Starting URL: https://github.com/selenide/selenide

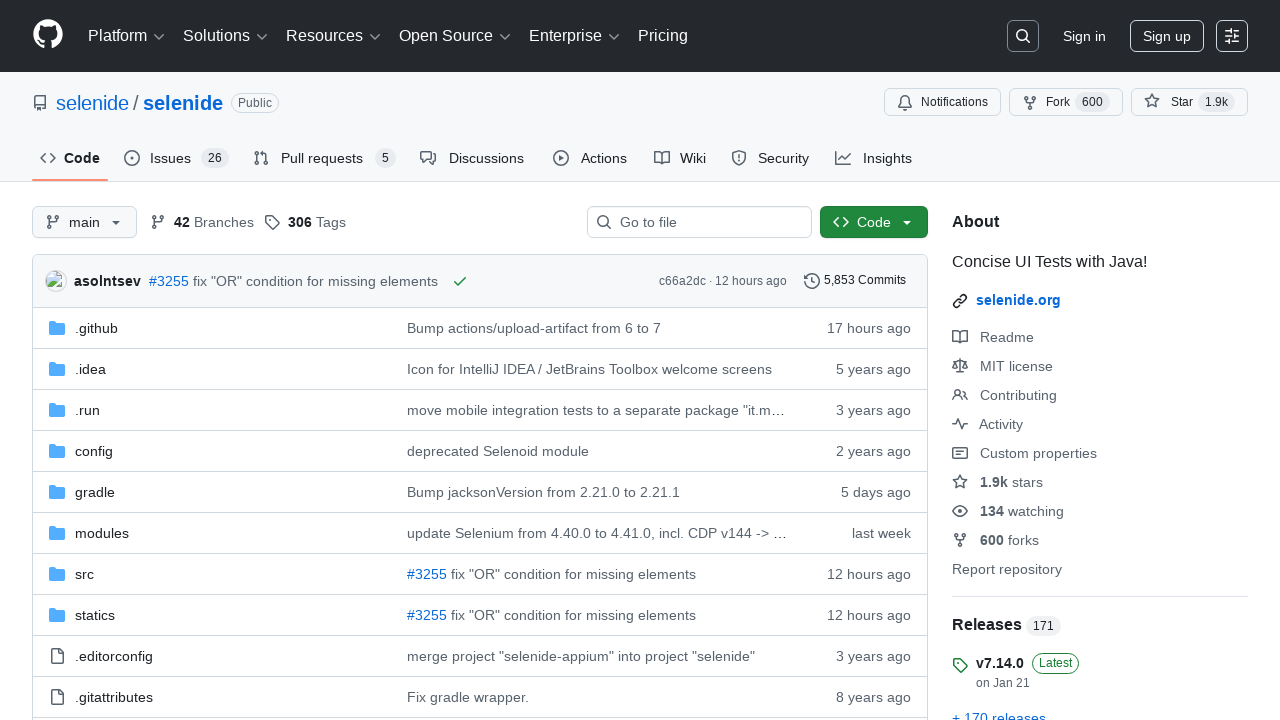

Clicked on the Wiki tab at (680, 158) on #wiki-tab
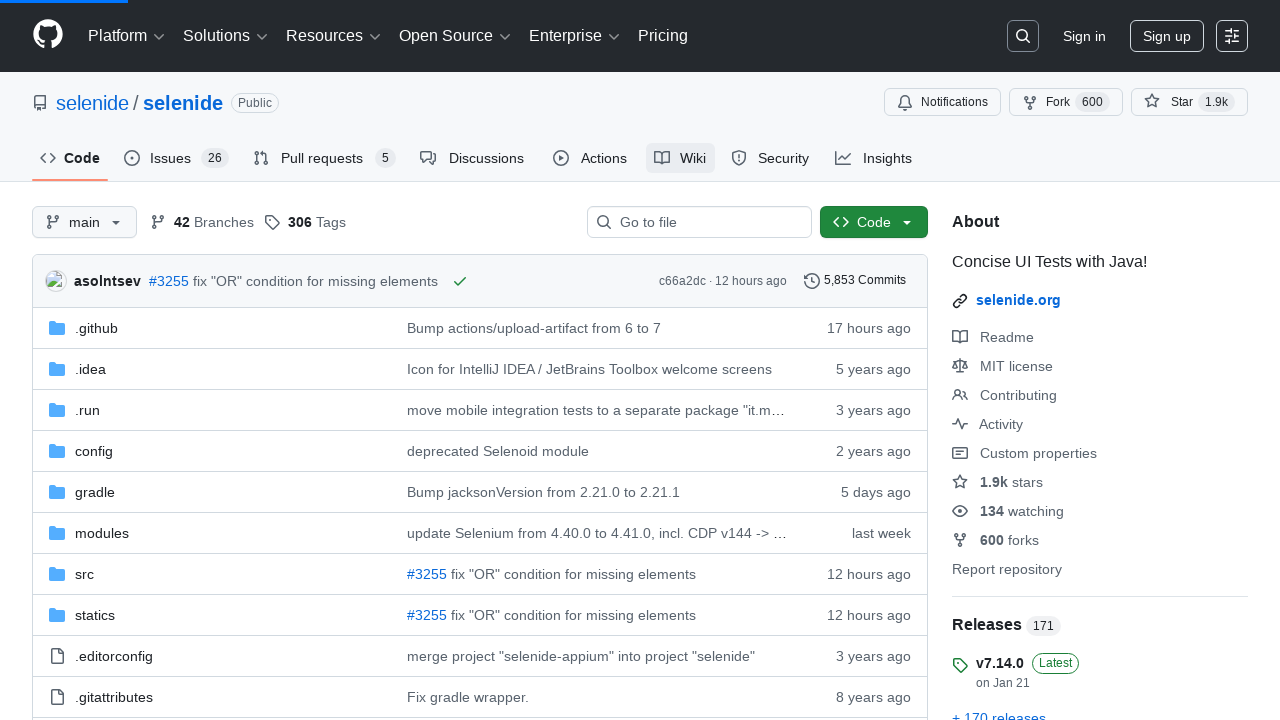

Clicked to show more wiki pages at (1030, 429) on .js-wiki-more-pages-link
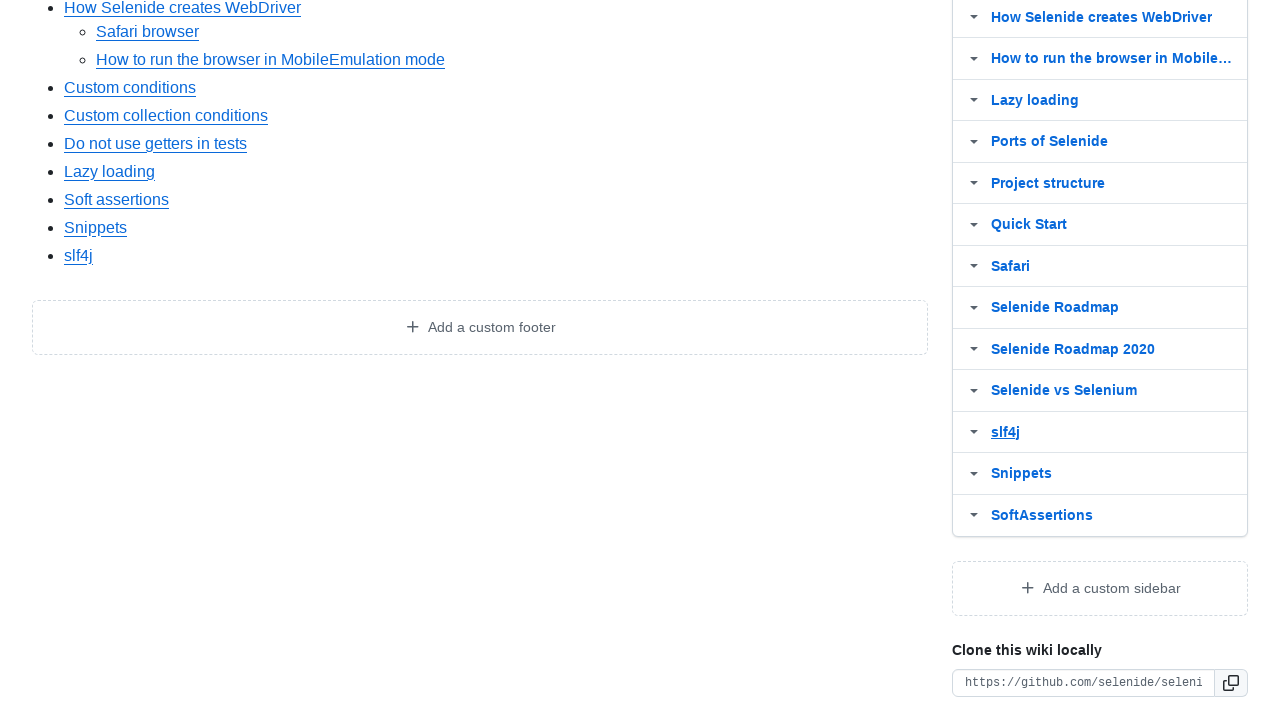

Clicked on SoftAssertions link at (1042, 515) on text=SoftAssertions
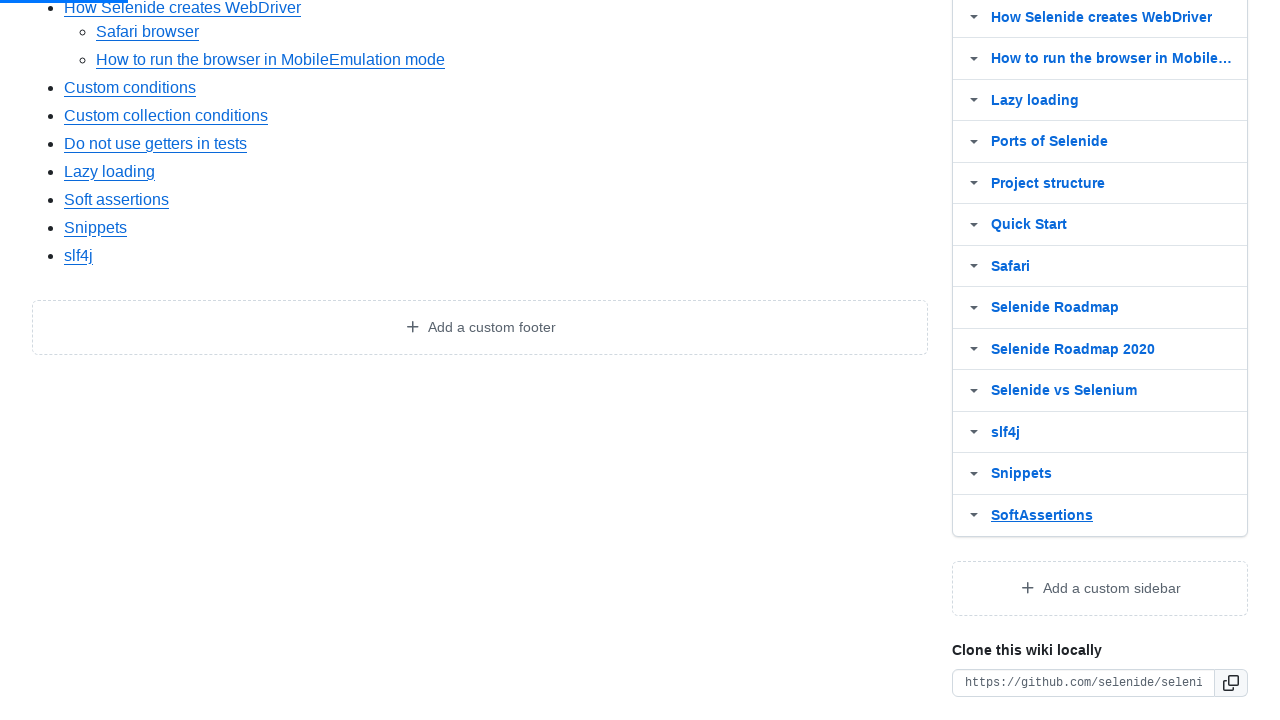

Page header loaded
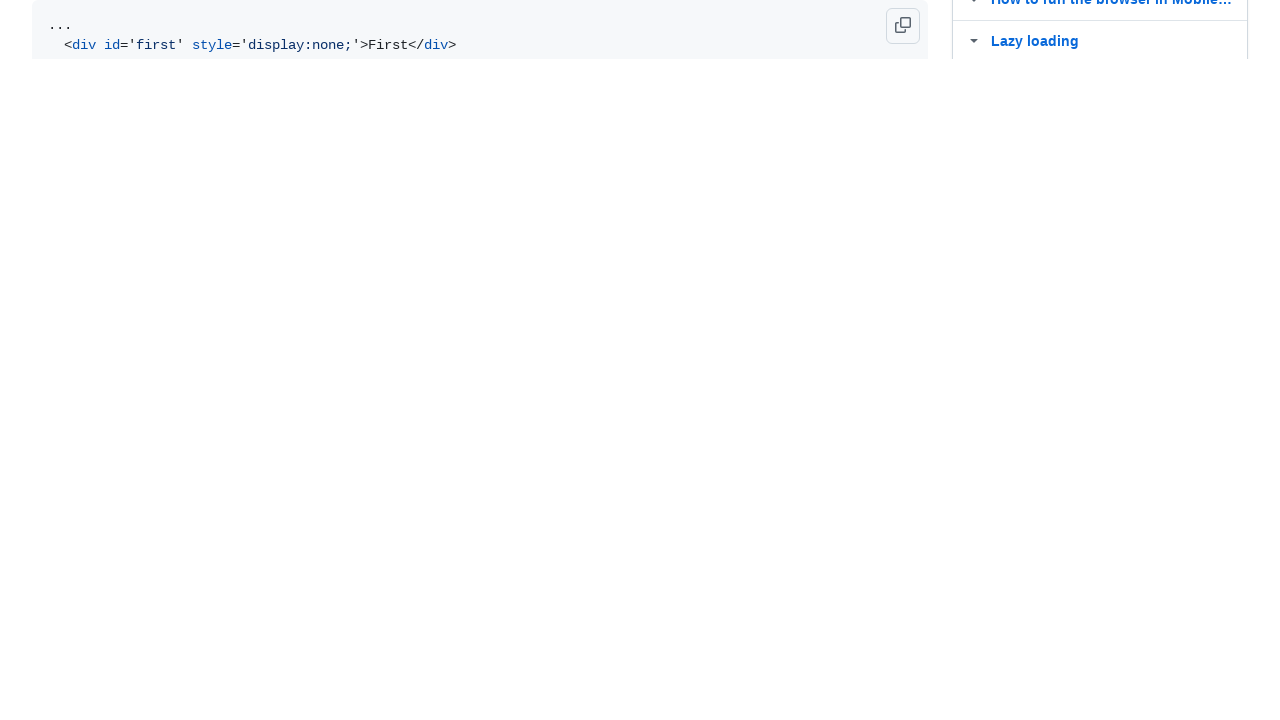

Verified page header contains 'SoftAssertions'
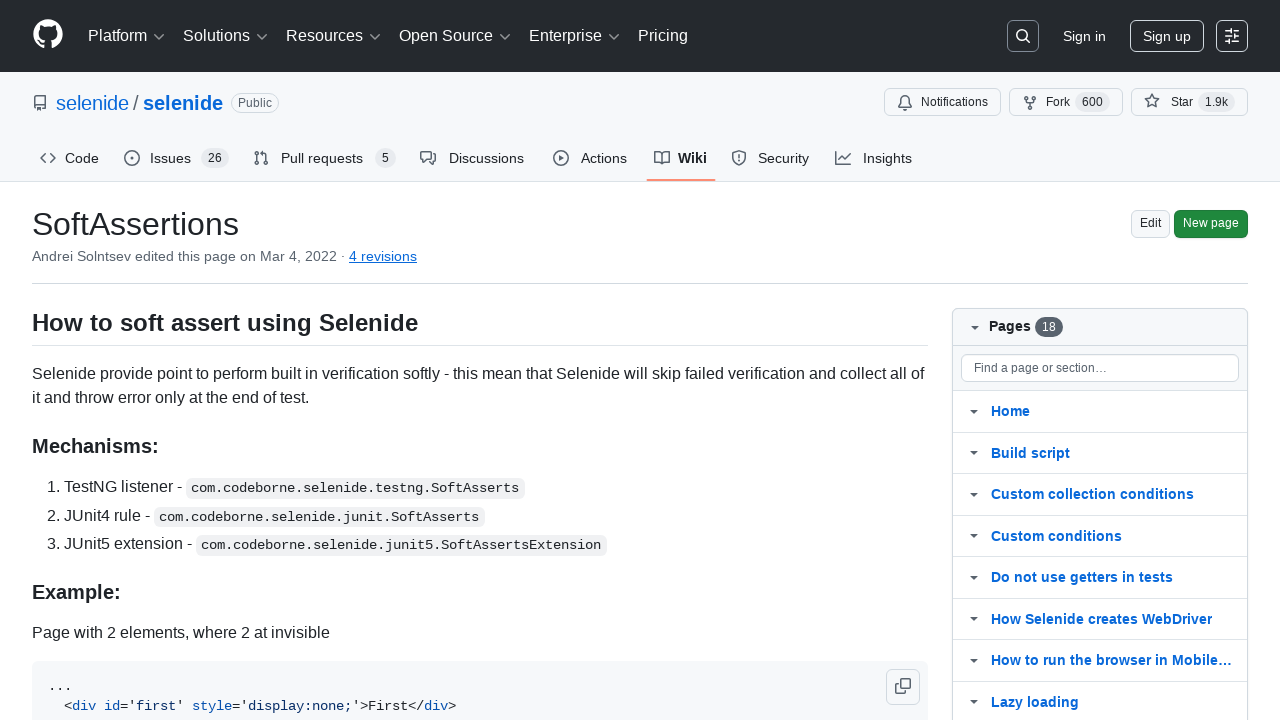

Scrolled to JUnit5 section
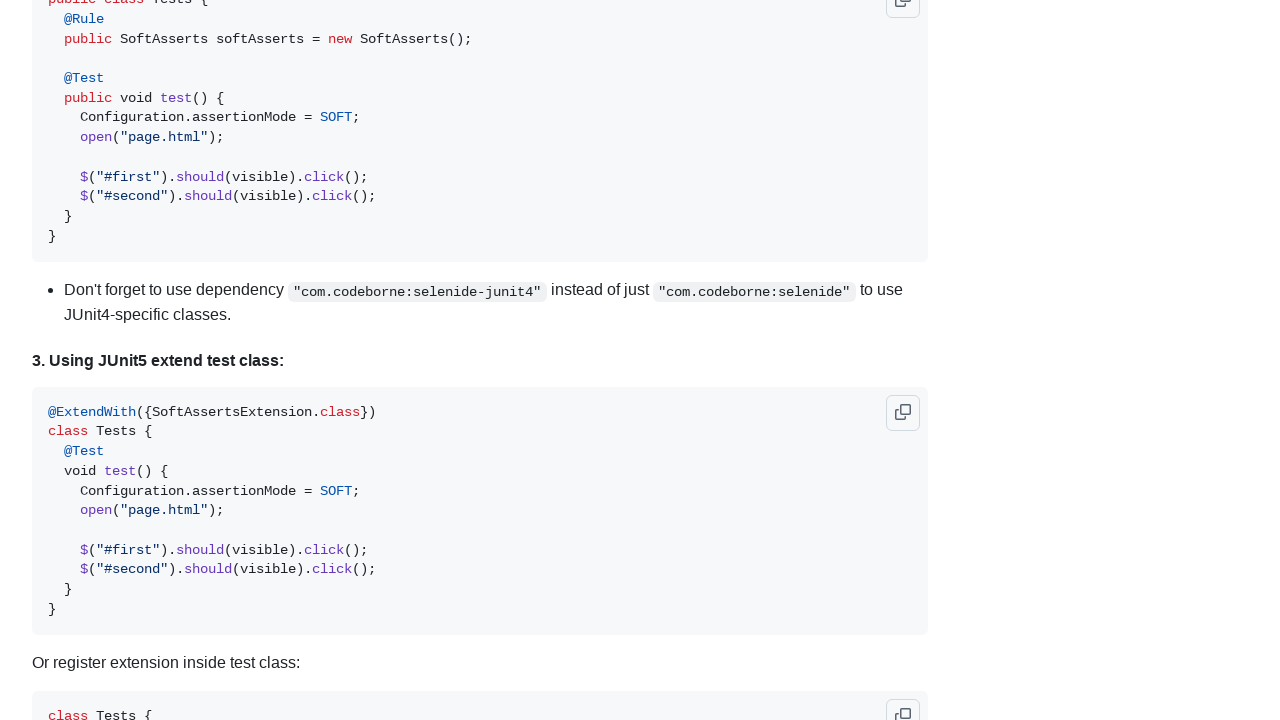

Code block loaded
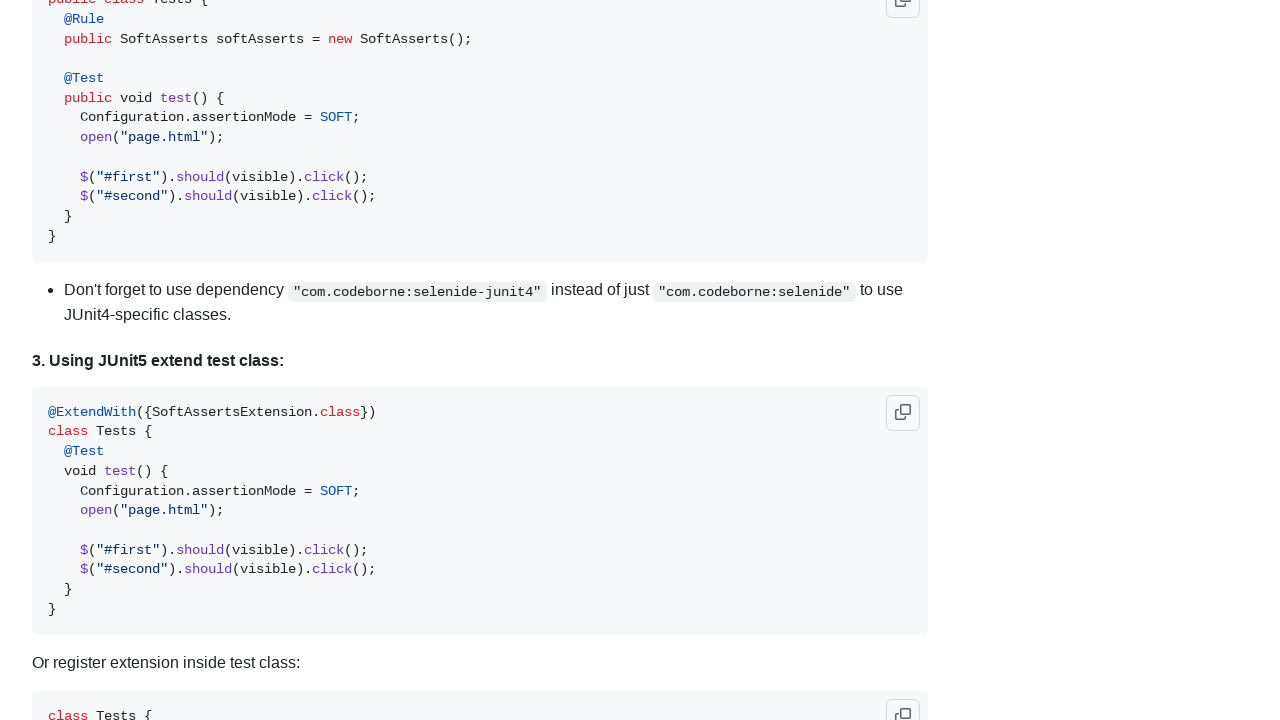

Verified code block contains '@ExtendWith({SoftAssertsExtension.class})'
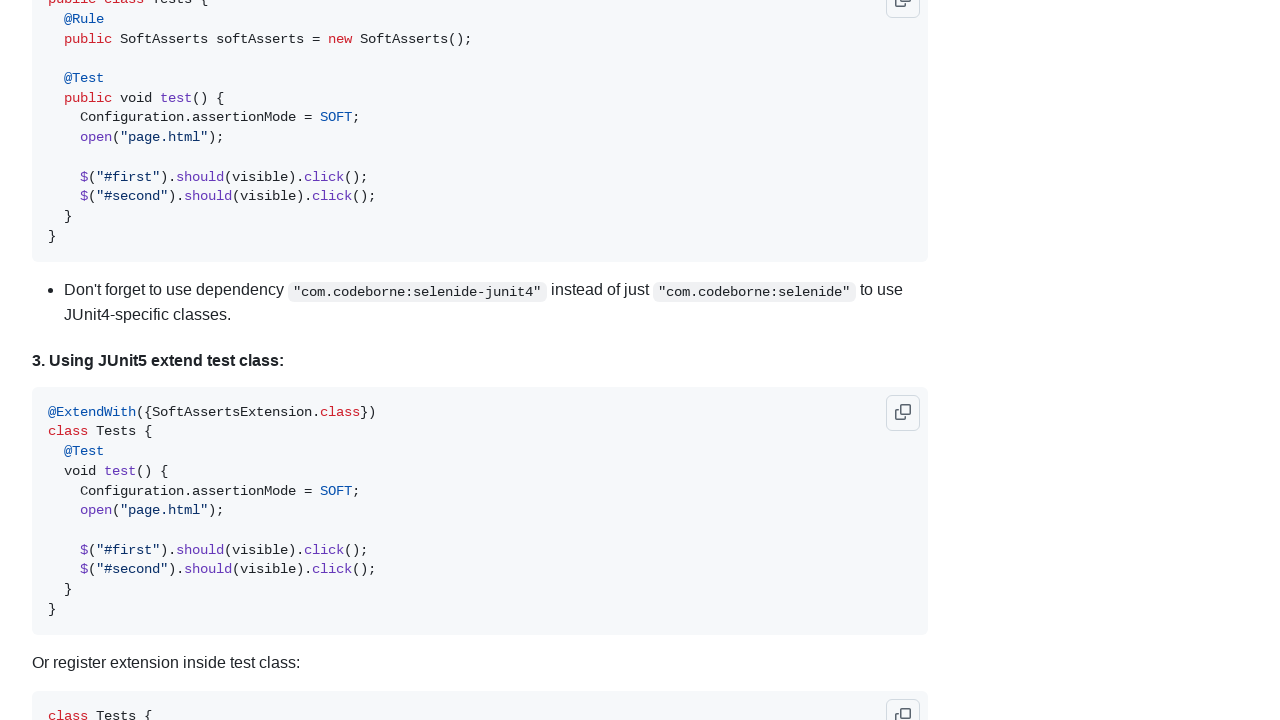

Verified code block contains 'Configuration.assertionMode = SOFT;'
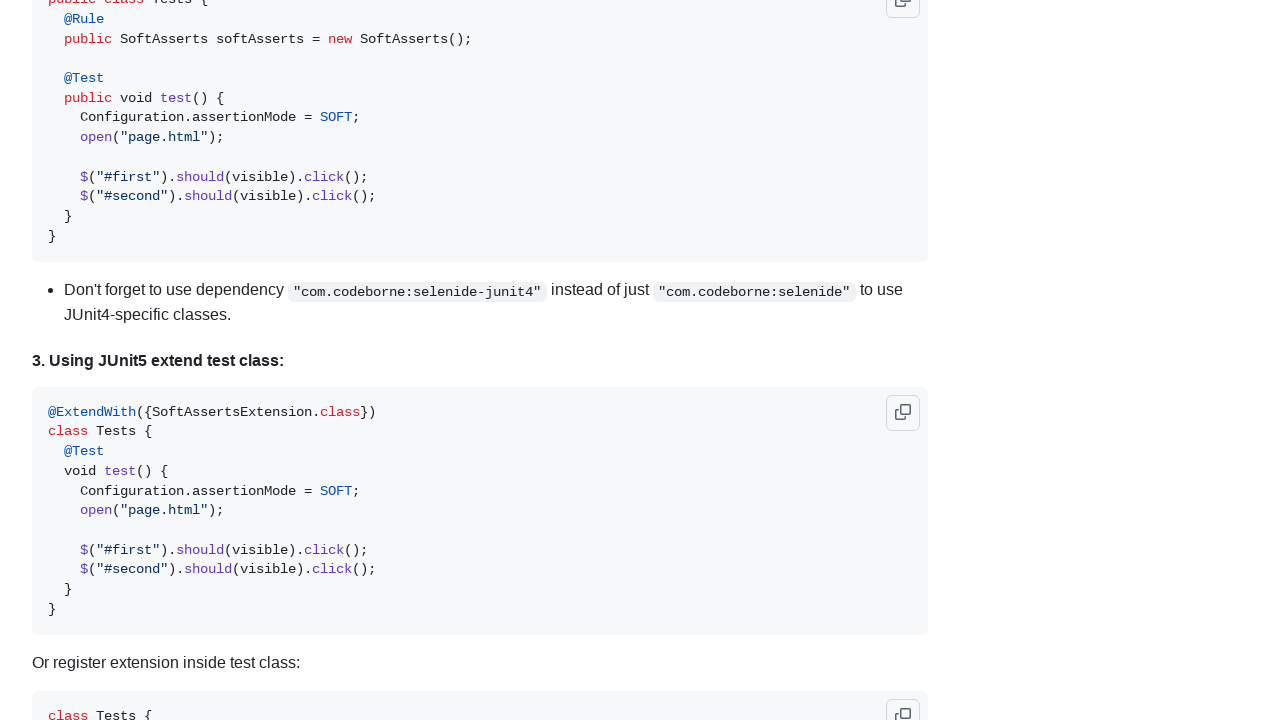

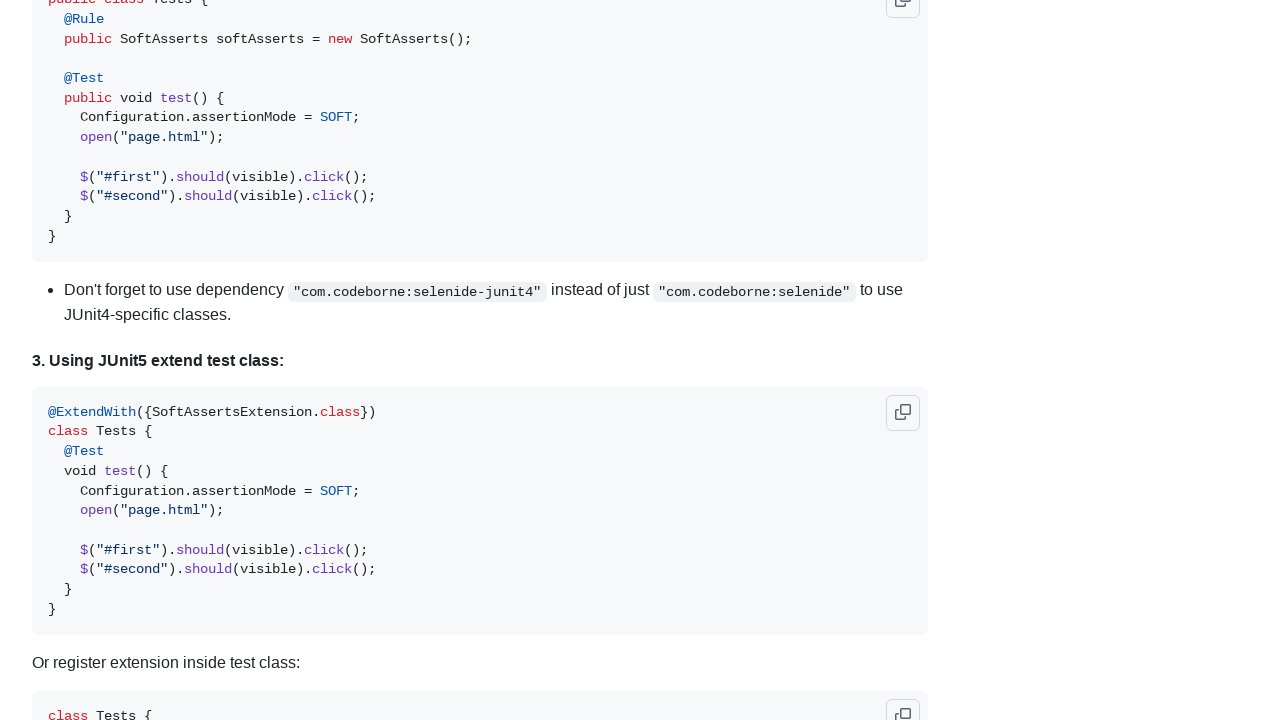